Tests interaction with various web elements on a practice page including clicking radio buttons, filling and clearing text fields, and verifying element attributes and CSS properties

Starting URL: https://rahulshettyacademy.com/AutomationPractice/

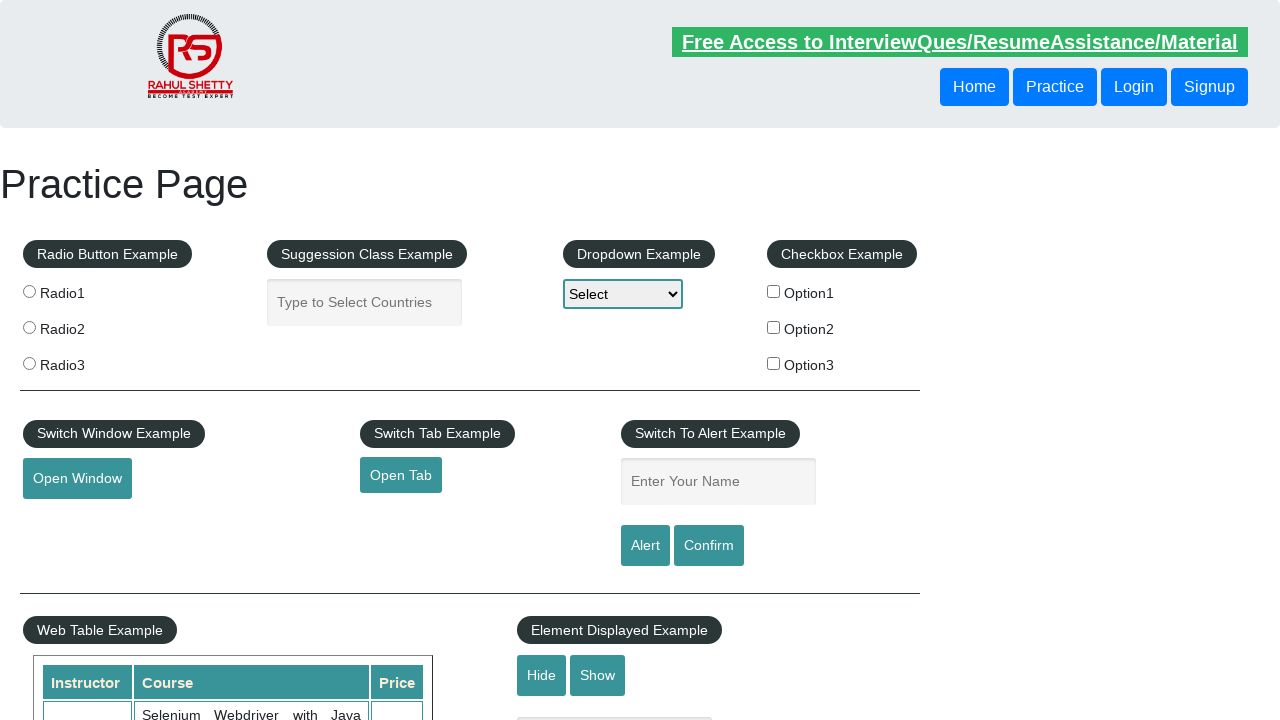

Waited for Practice Page header to be visible
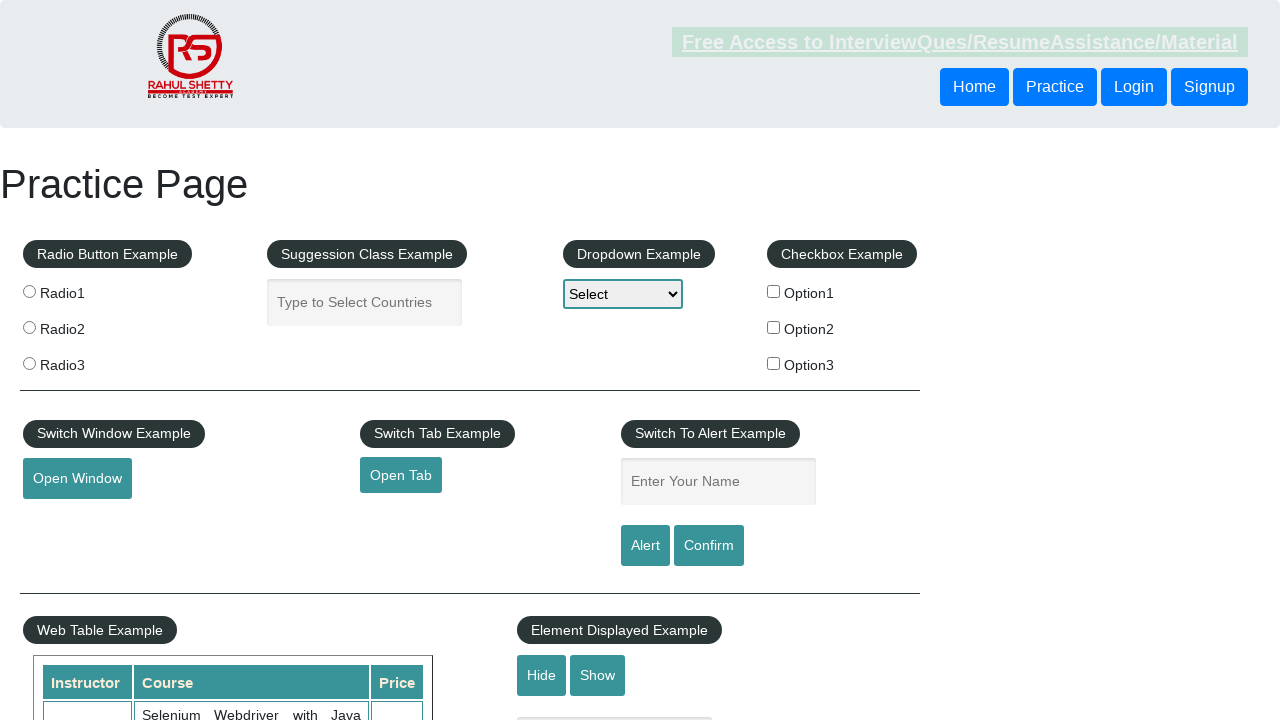

Clicked radio button 2 at (29, 327) on input[value='radio2']
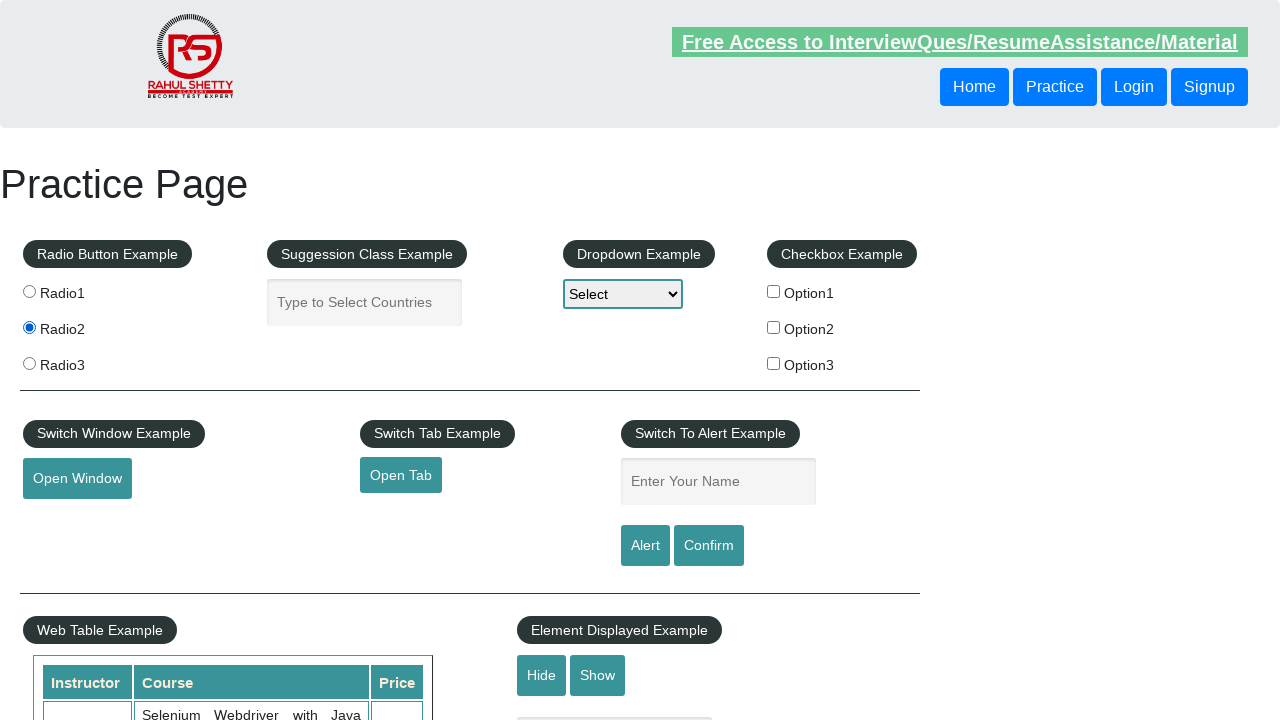

Filled name field with 'Jahidul' on #name
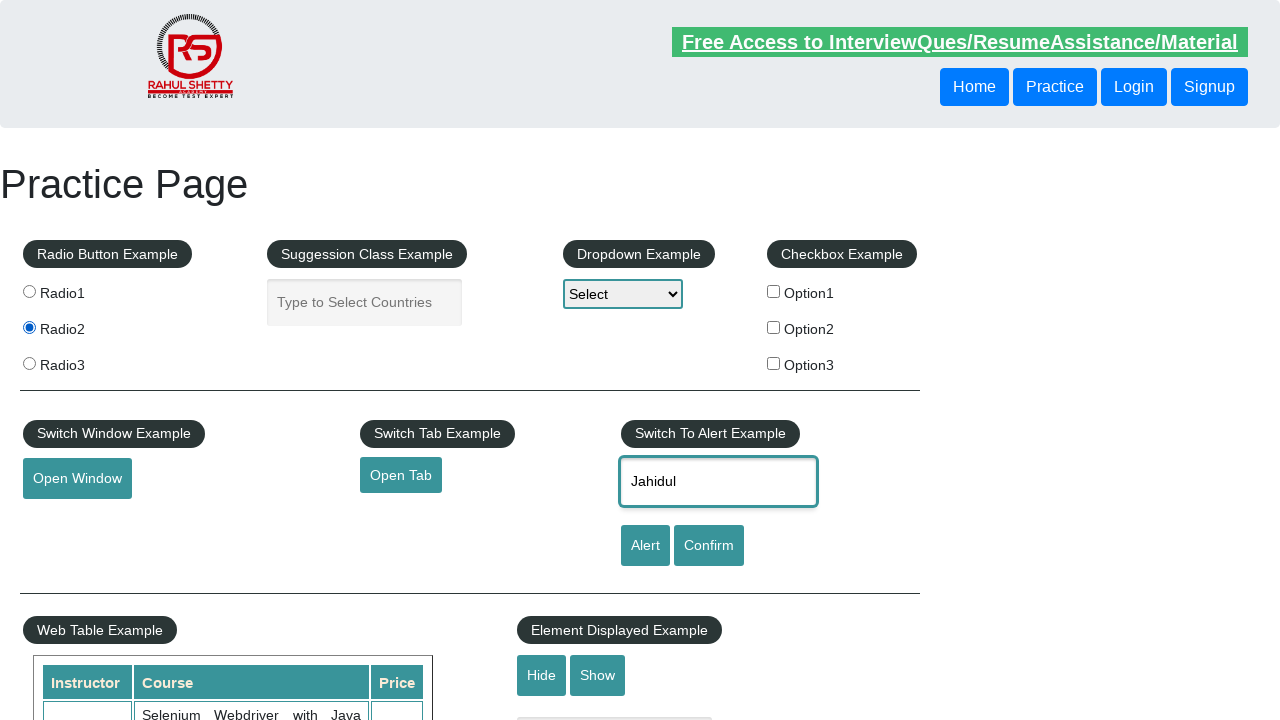

Cleared the name field on #name
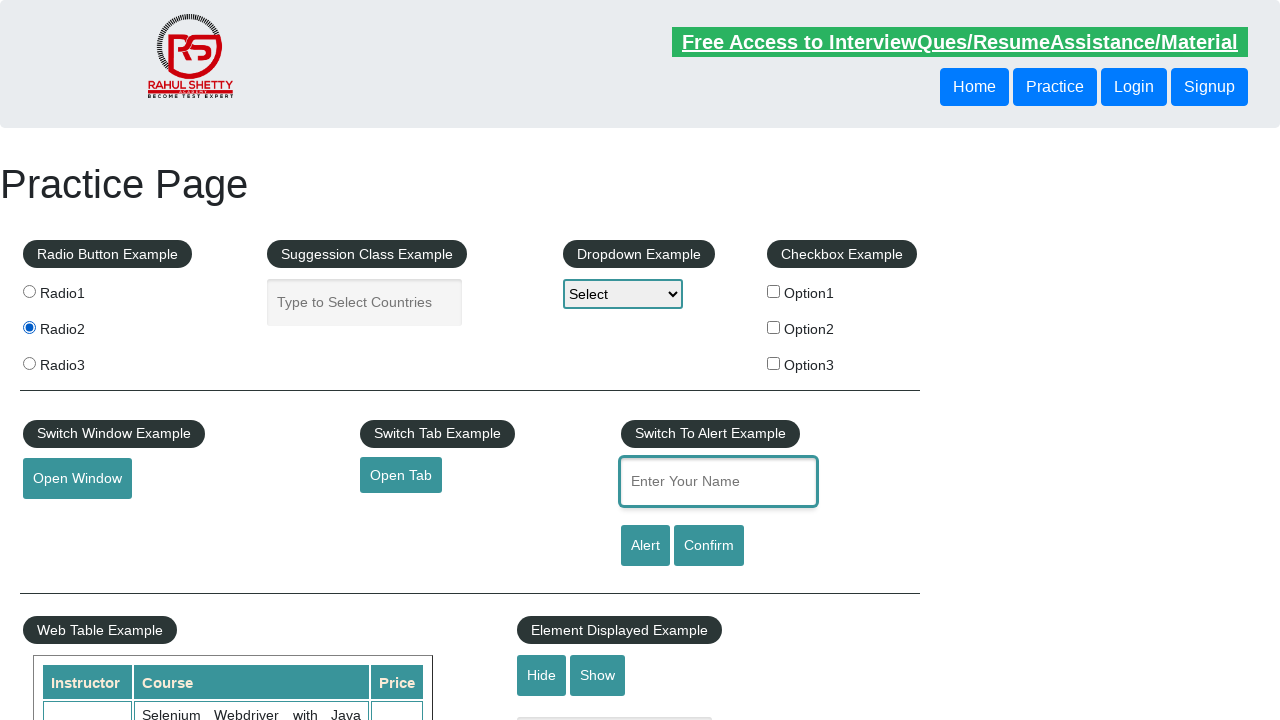

Waited for open tab button to be present
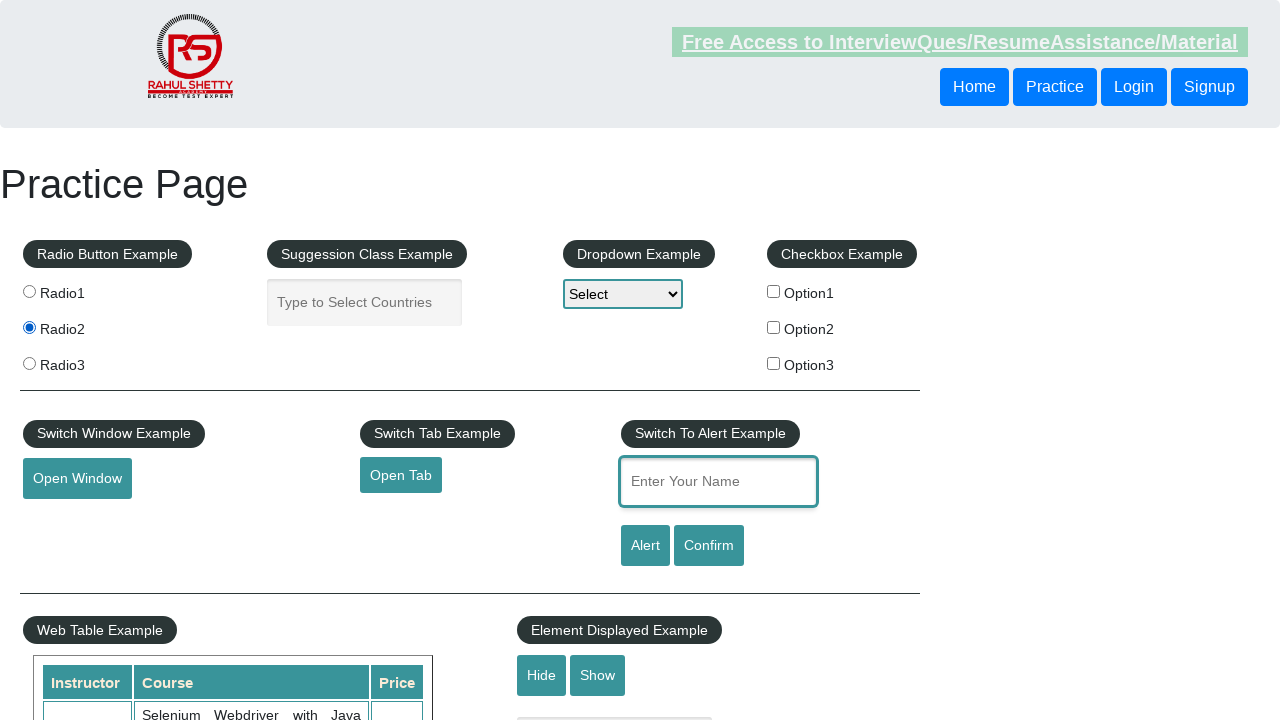

Clicked radio button 1 at (29, 291) on input[value='radio1']
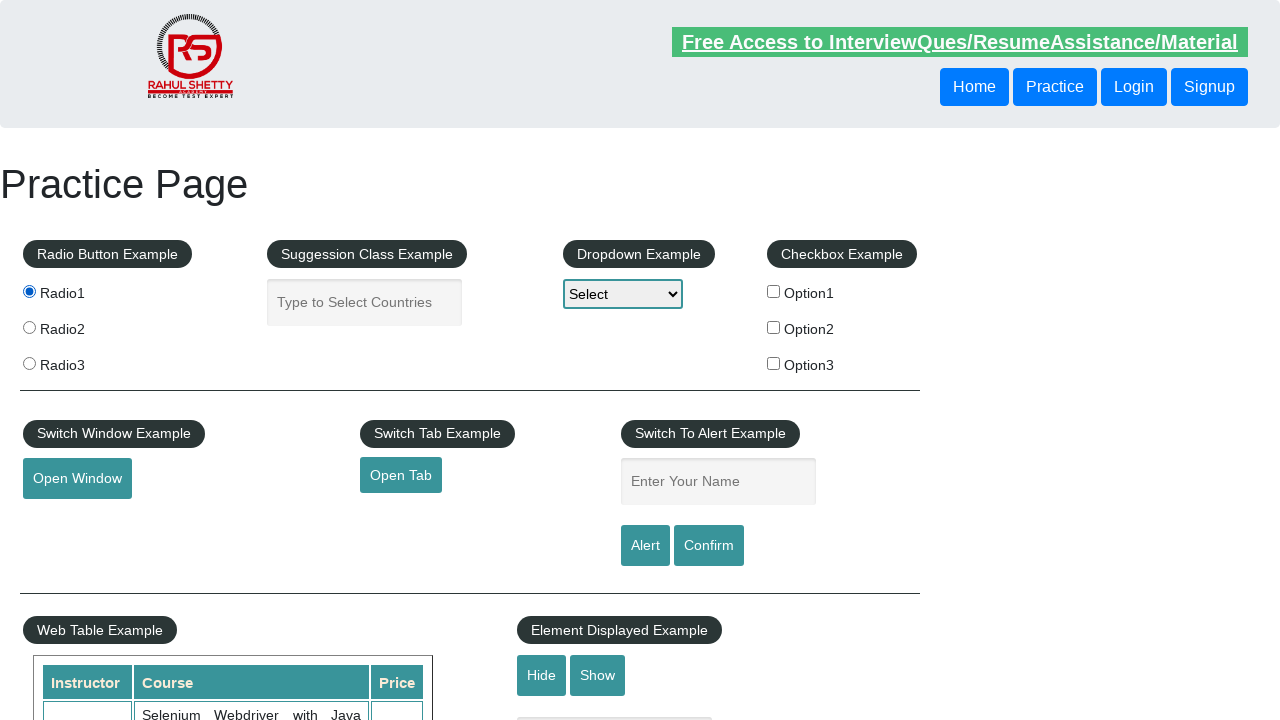

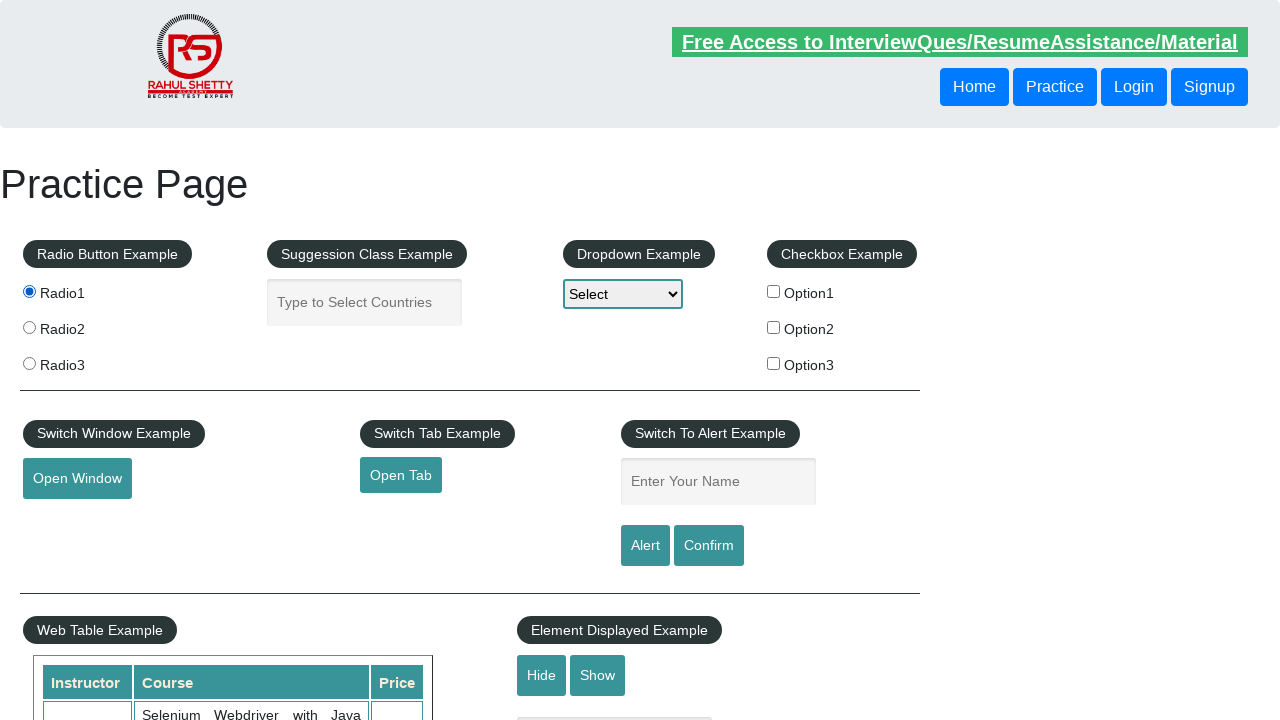